Tests JavaScript confirmation alert handling by clicking a button to trigger an alert, accepting it, and verifying the result message is displayed.

Starting URL: https://training-support.net/webelements/alerts

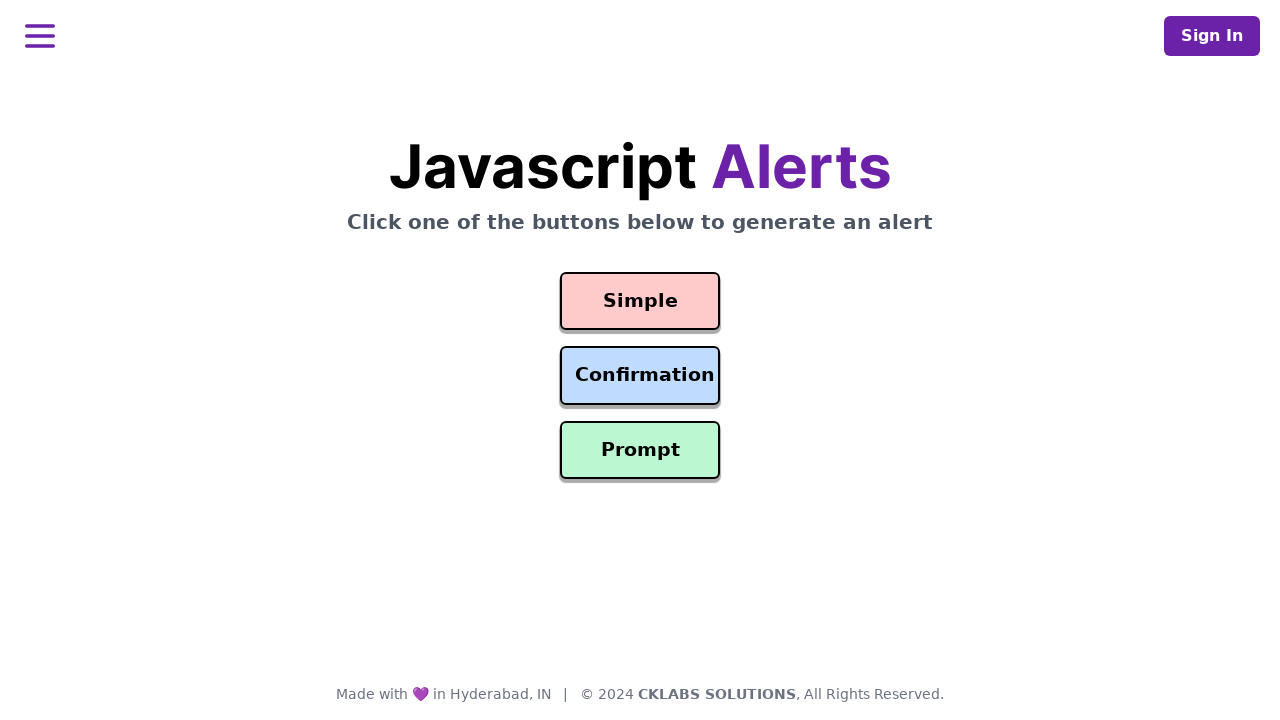

Set up dialog handler to accept confirmation alerts
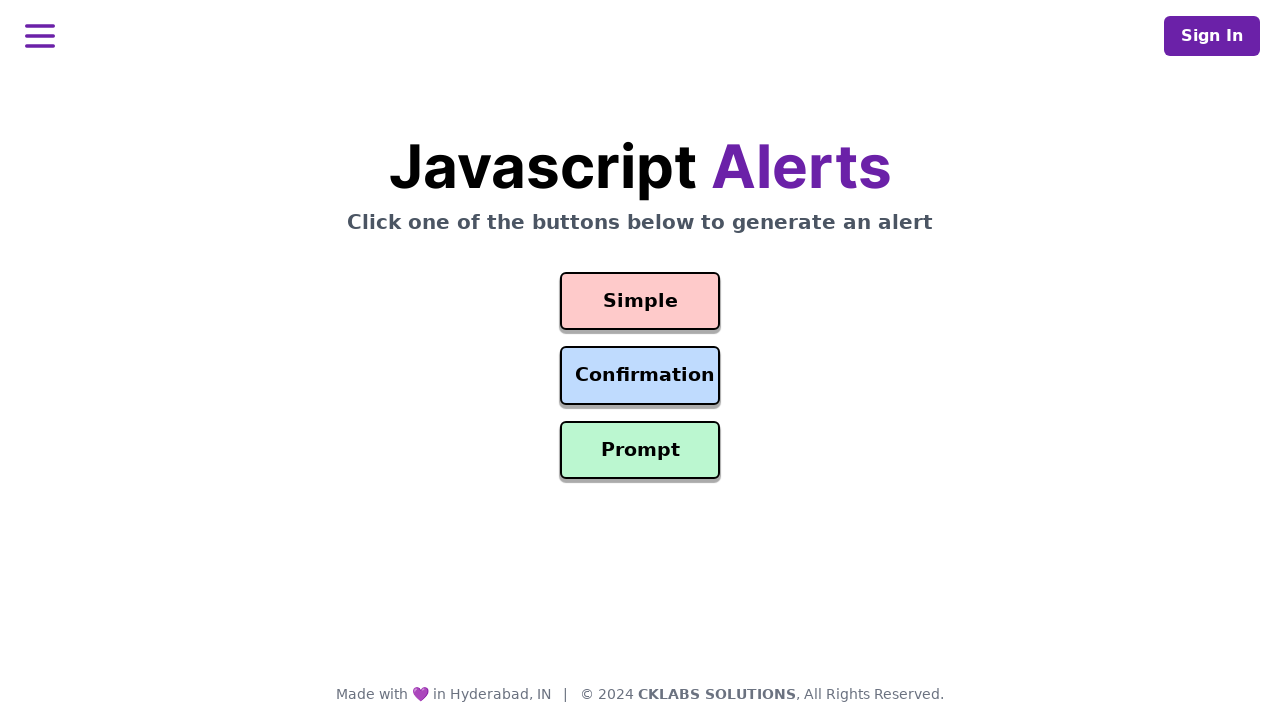

Clicked confirmation button to trigger alert at (640, 376) on #confirmation
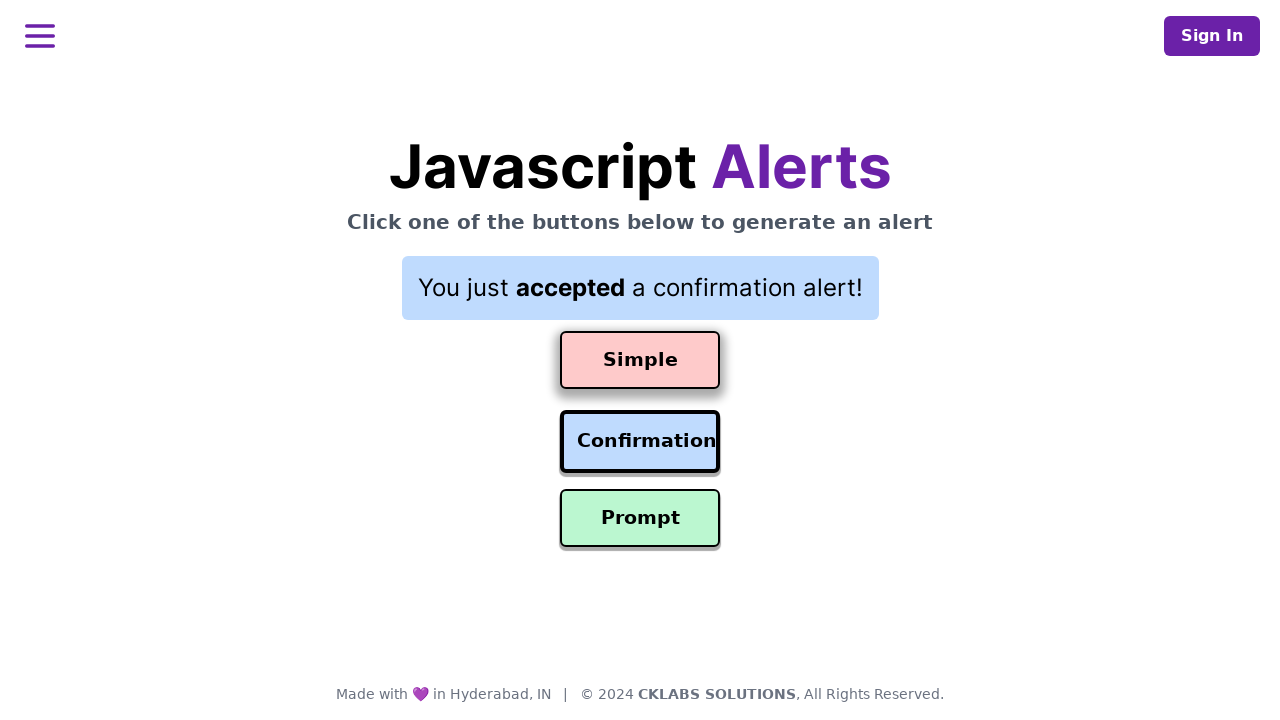

Result message element loaded after accepting alert
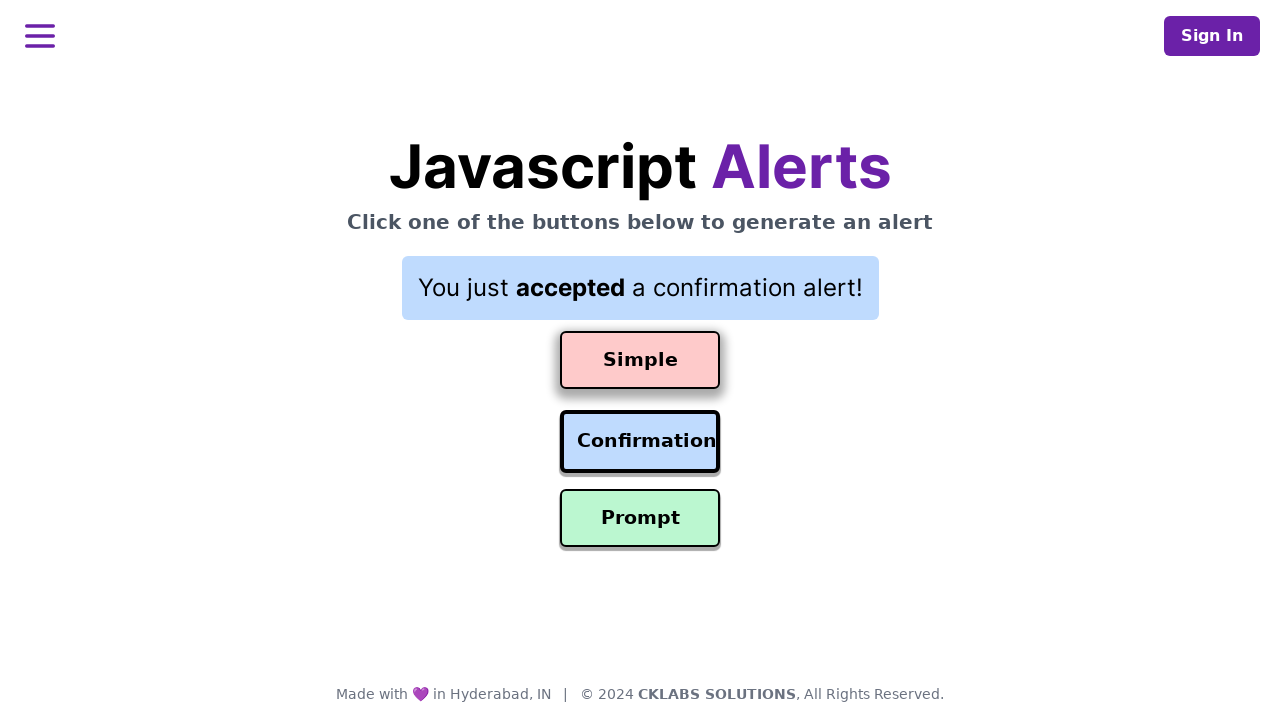

Retrieved result message: You just accepted a confirmation alert!
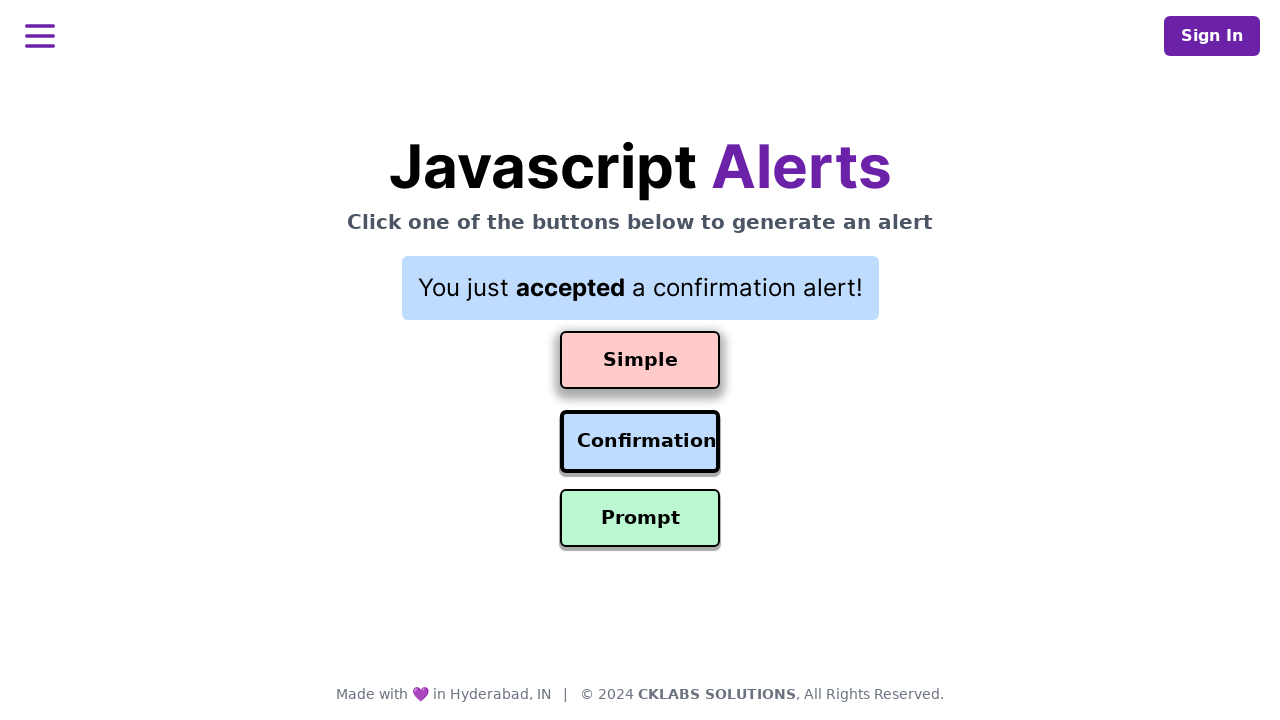

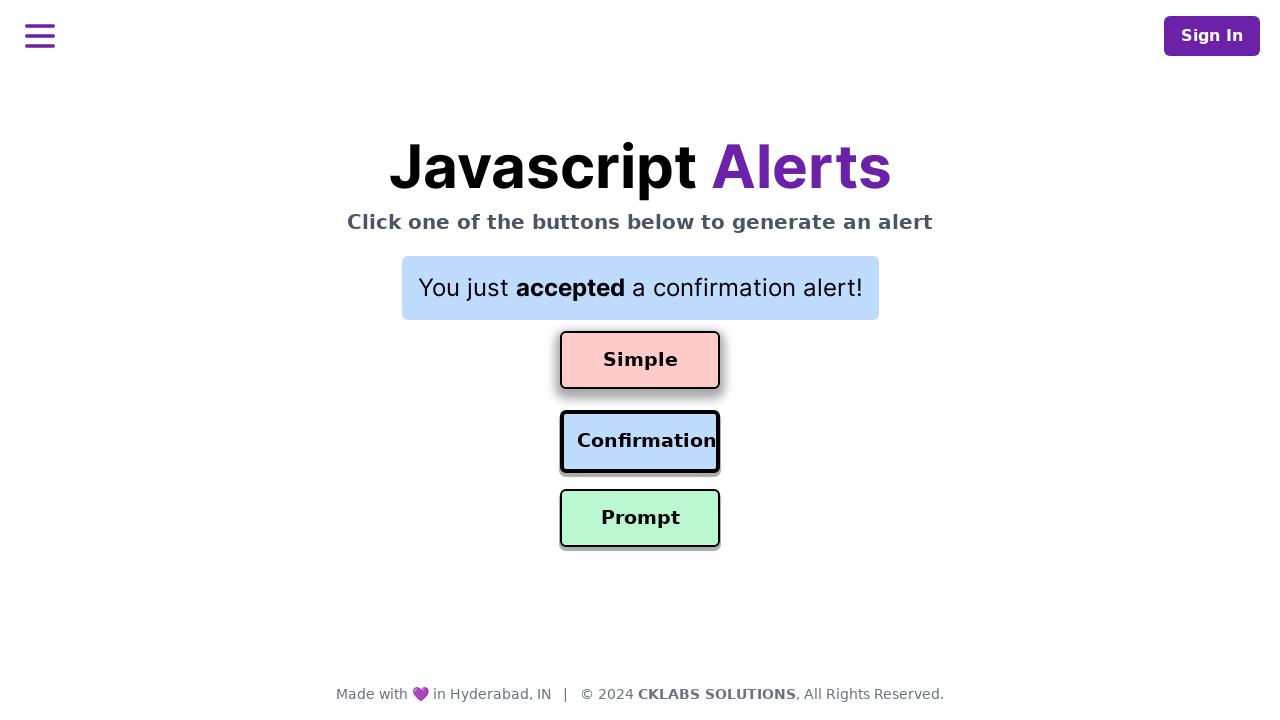